Tests dropdown selection functionality by selecting options using different methods: by index, by value, and by visible text

Starting URL: https://www.mycontactform.com/samples.php

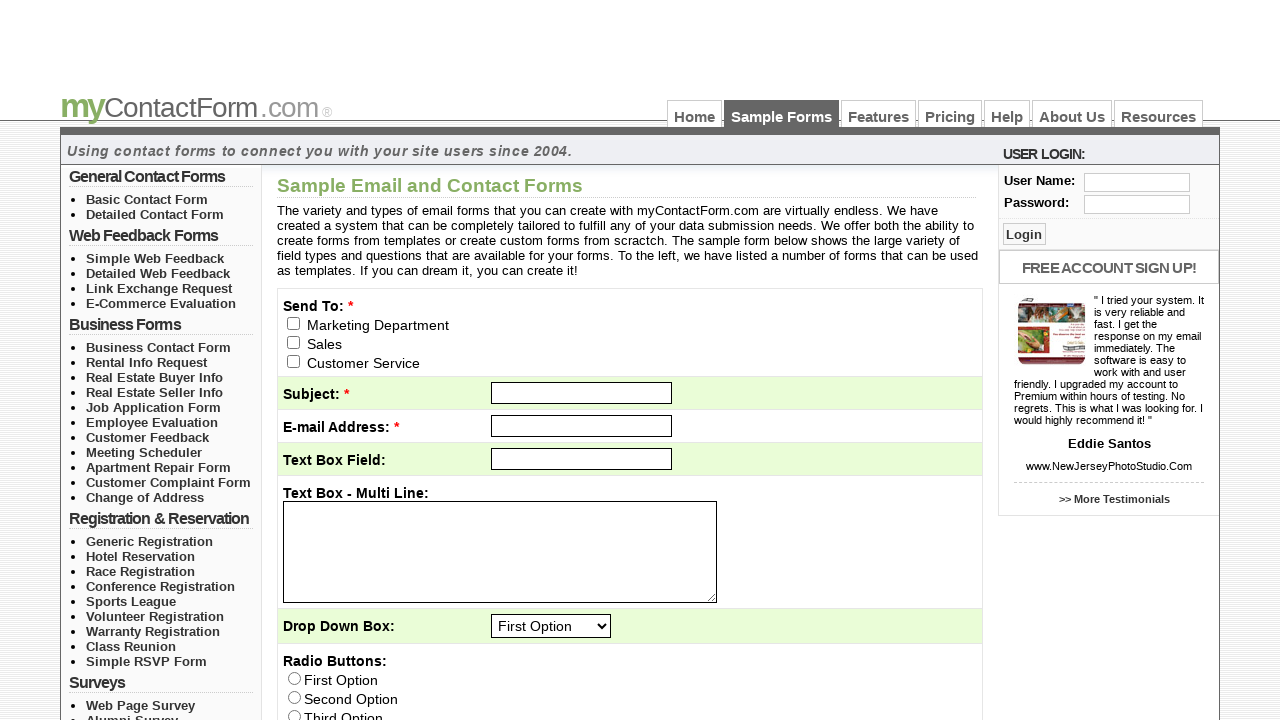

Navigated to dropdown form page
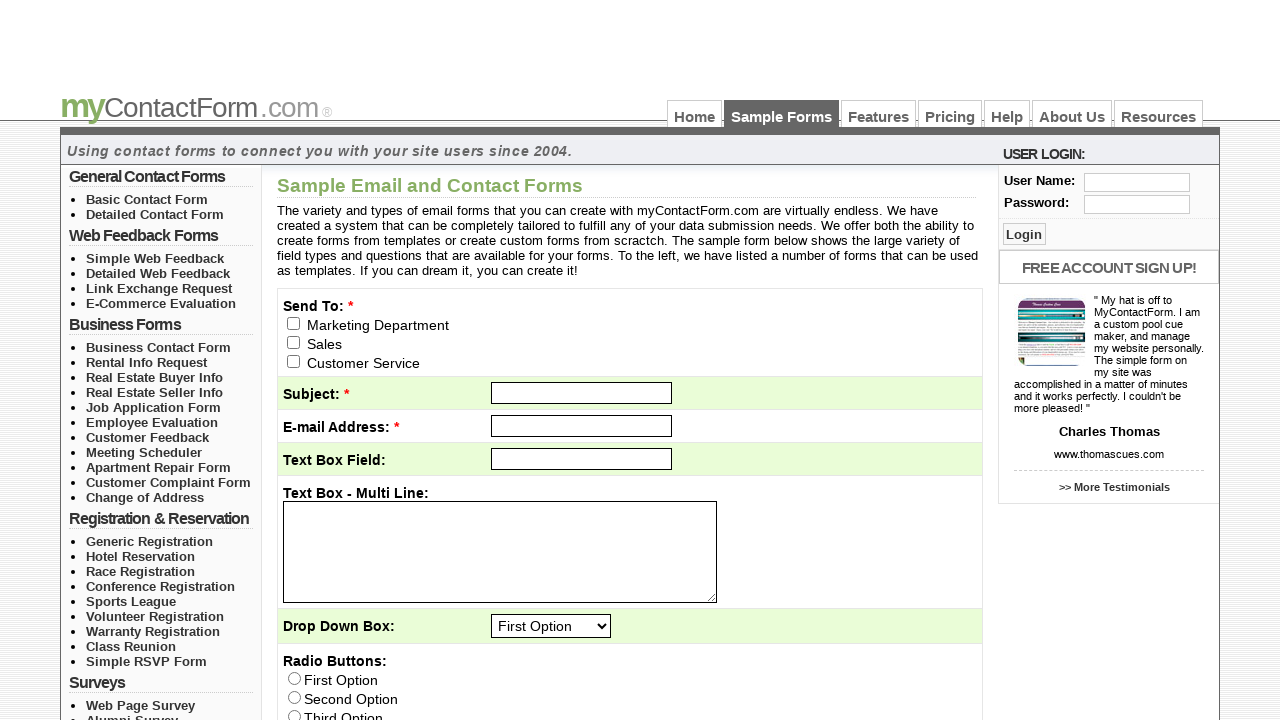

Selected dropdown option by index 2 (third option) on #q3
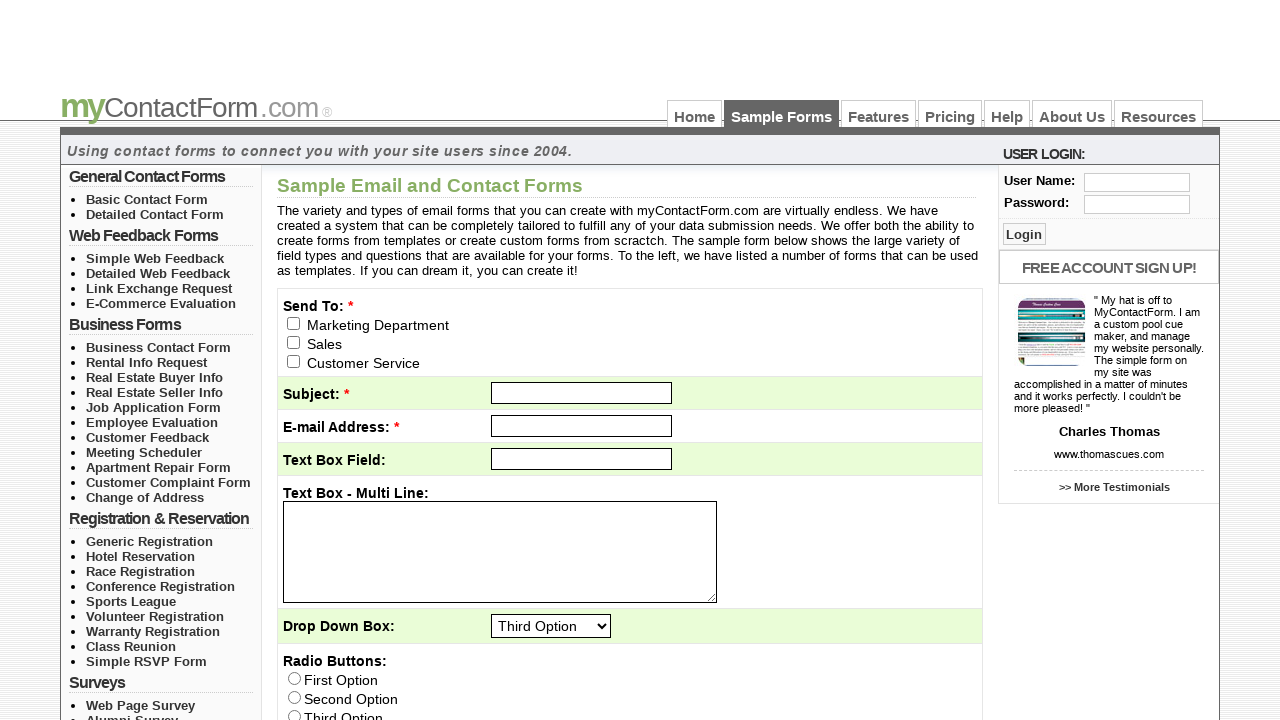

Selected dropdown option by value 'Second Option' on #q3
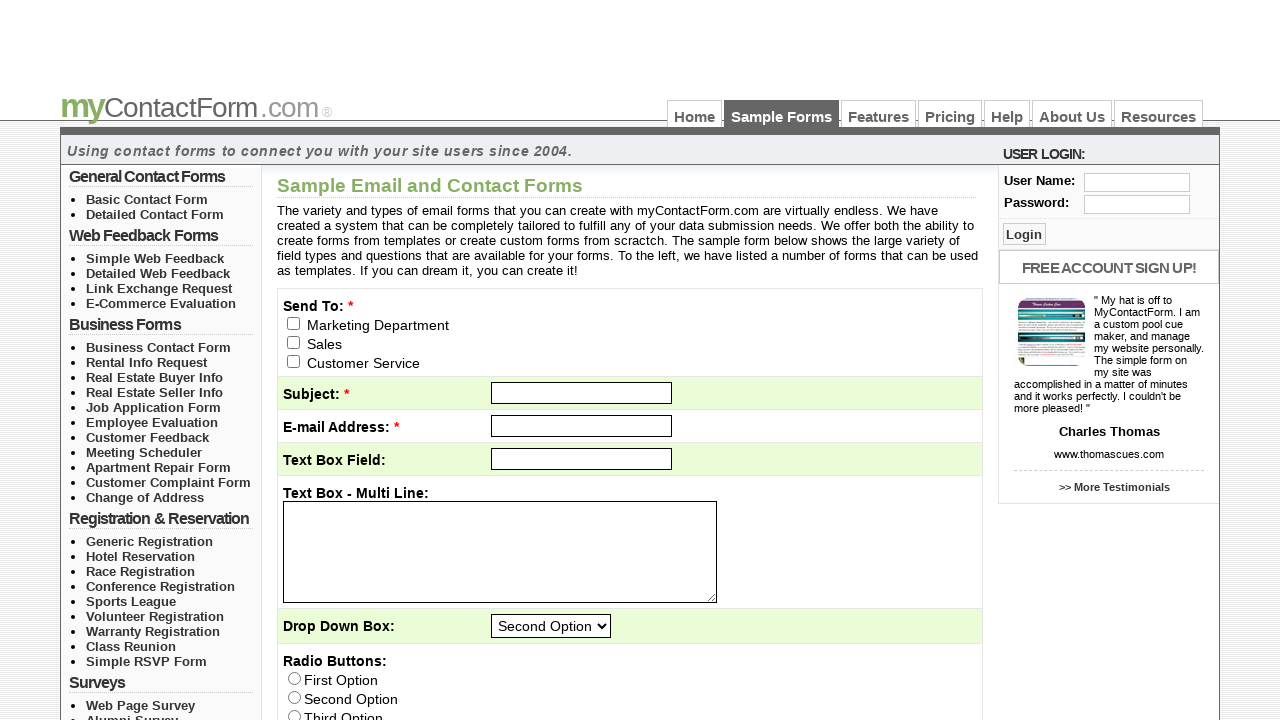

Selected dropdown option by visible text 'Third Option' on #q3
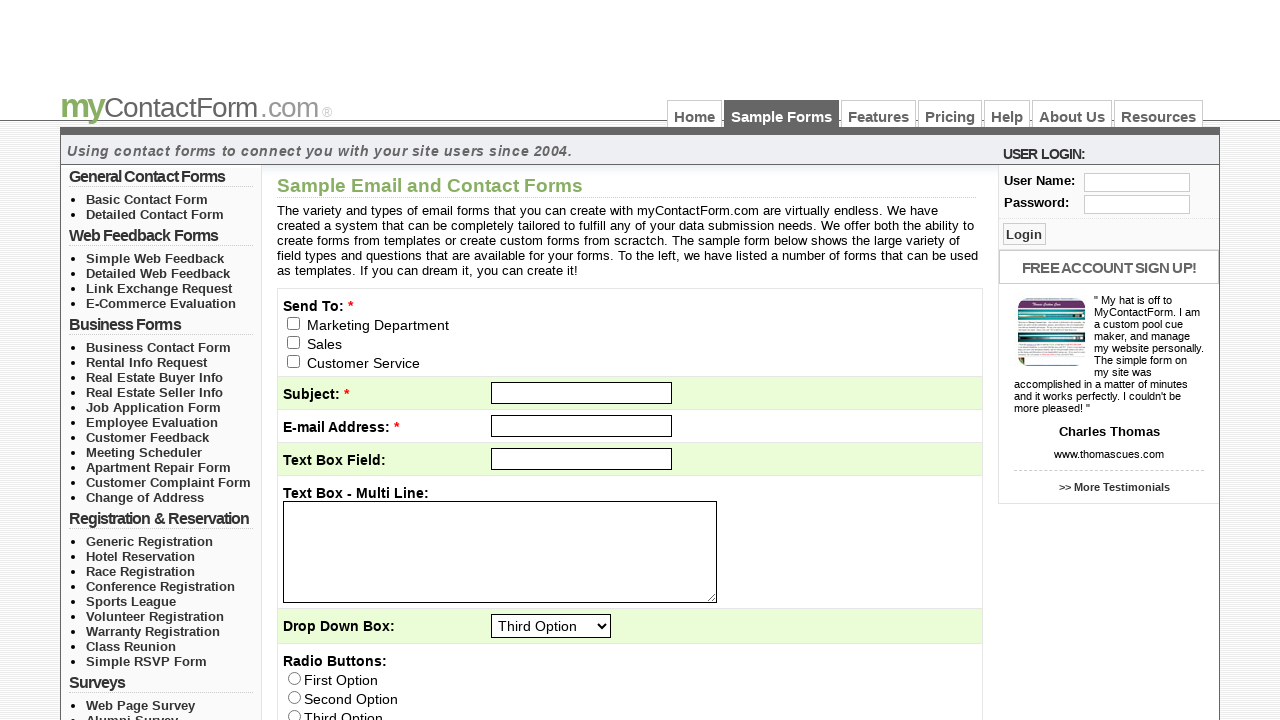

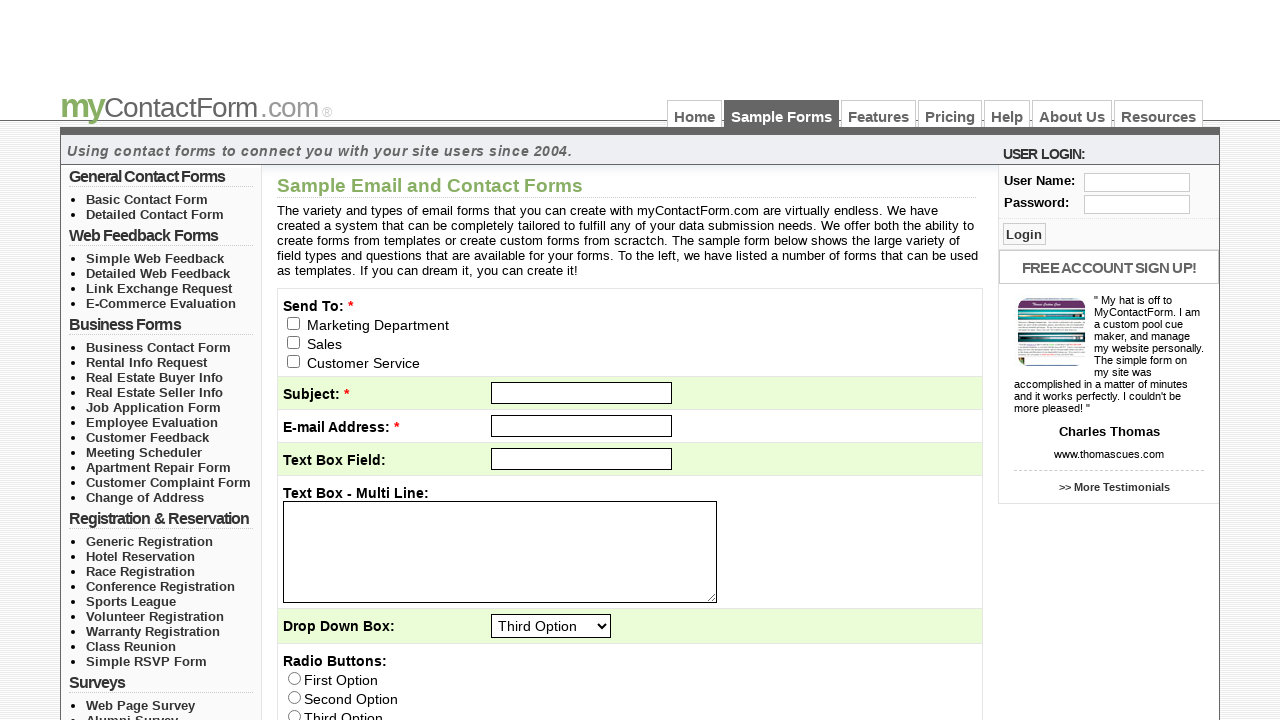